Tests network request interception by navigating to an Angular demo app and clicking a button, while blocking specific network requests

Starting URL: https://rahulshettyacademy.com/angularAppdemo/

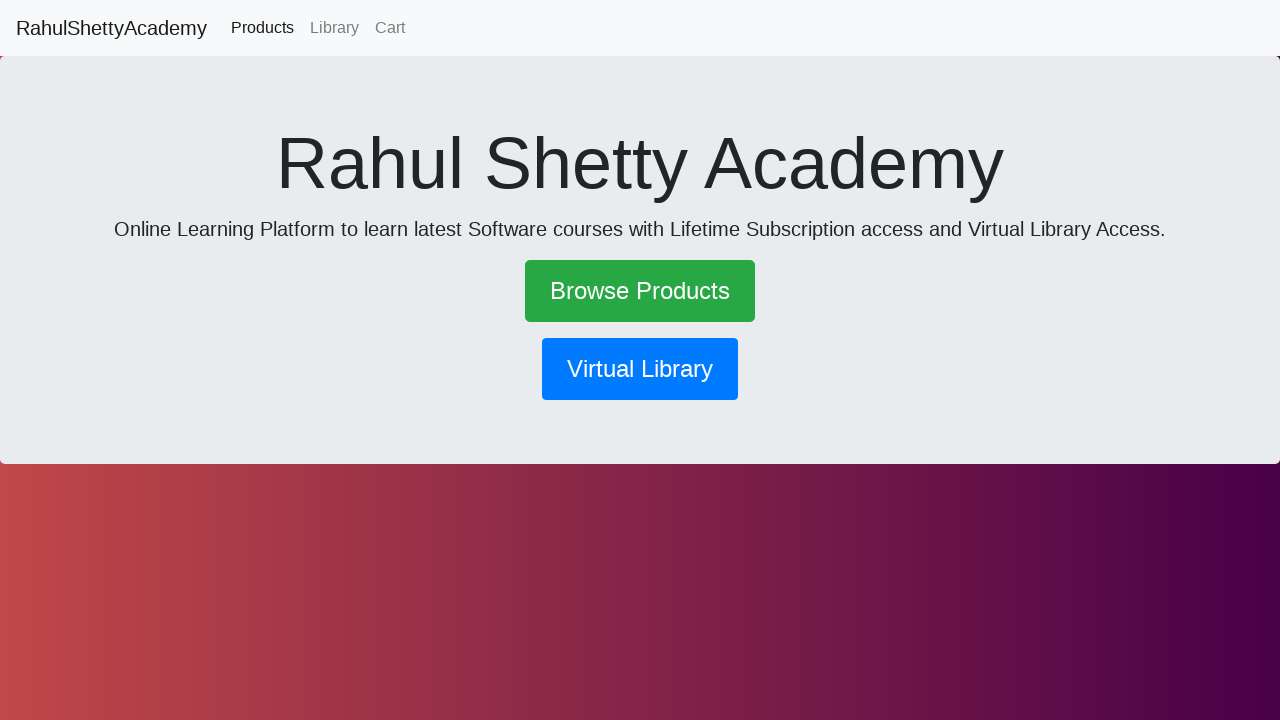

Clicked the primary button at (640, 369) on .btn-primary
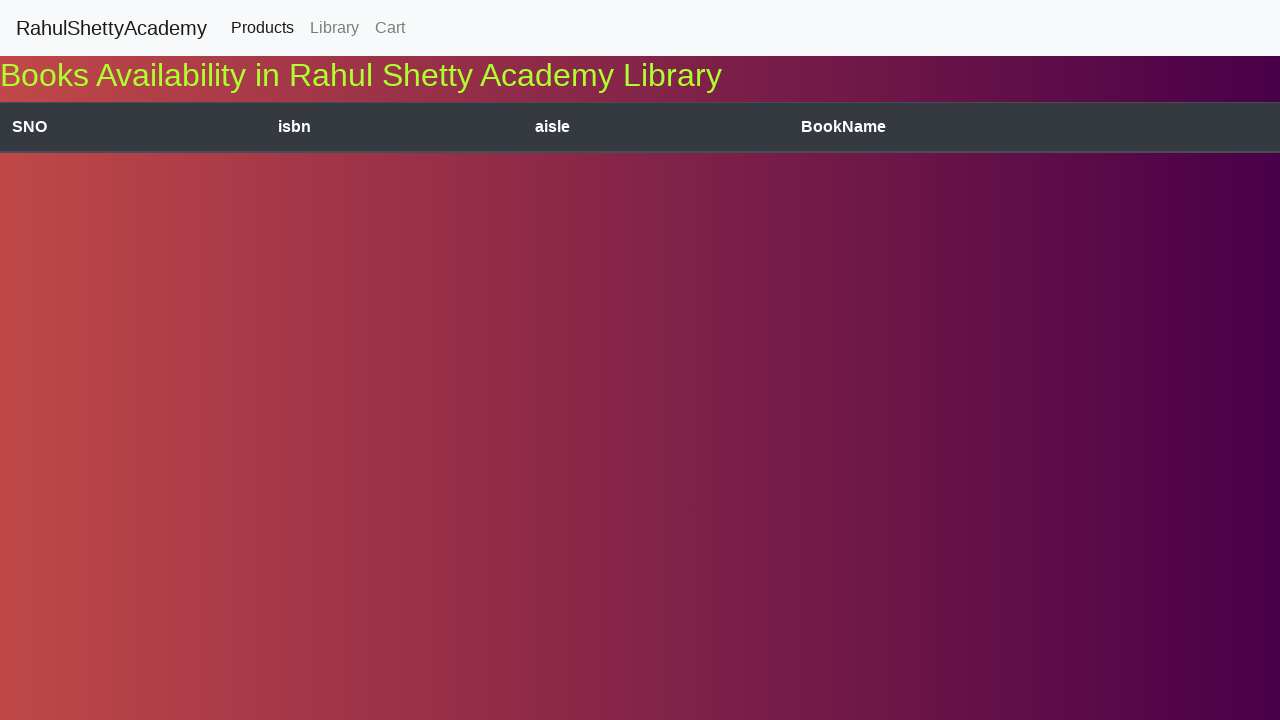

Waited for network activity to complete
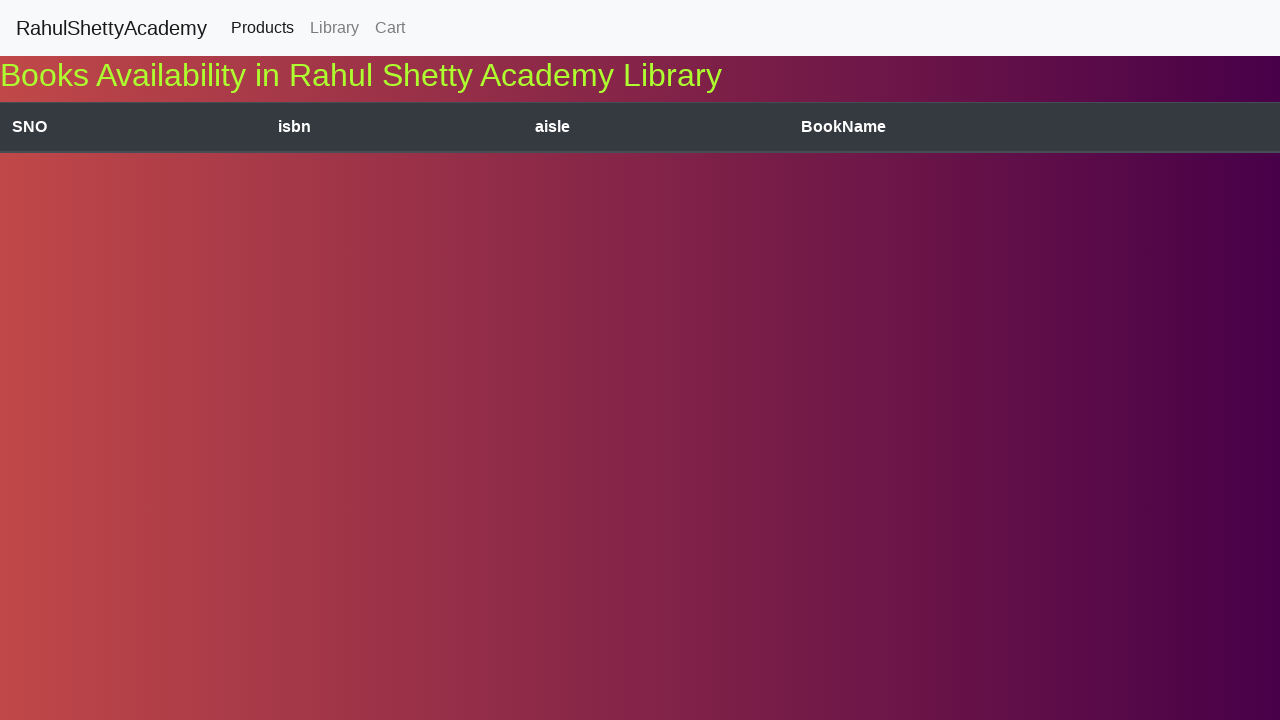

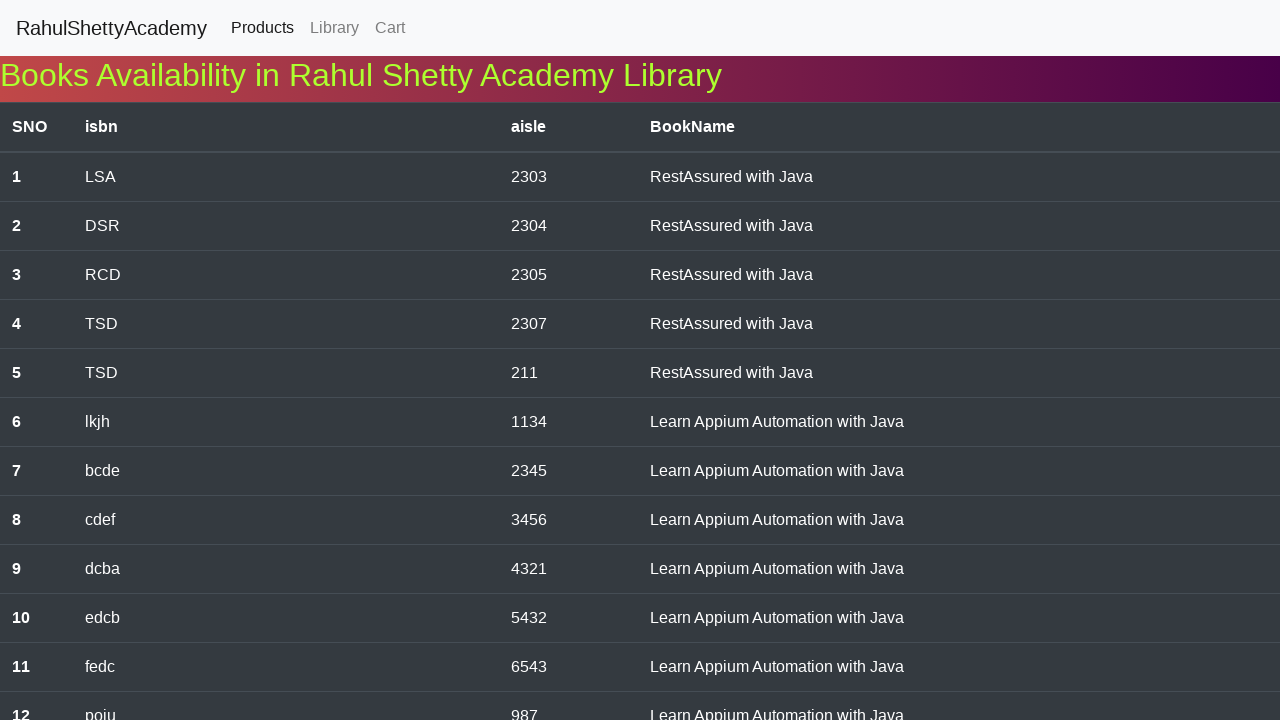